Tests opening a new browser window by navigating to a page, opening a new window, navigating to a second URL in the new window, and verifying two windows are open

Starting URL: https://the-internet.herokuapp.com/windows

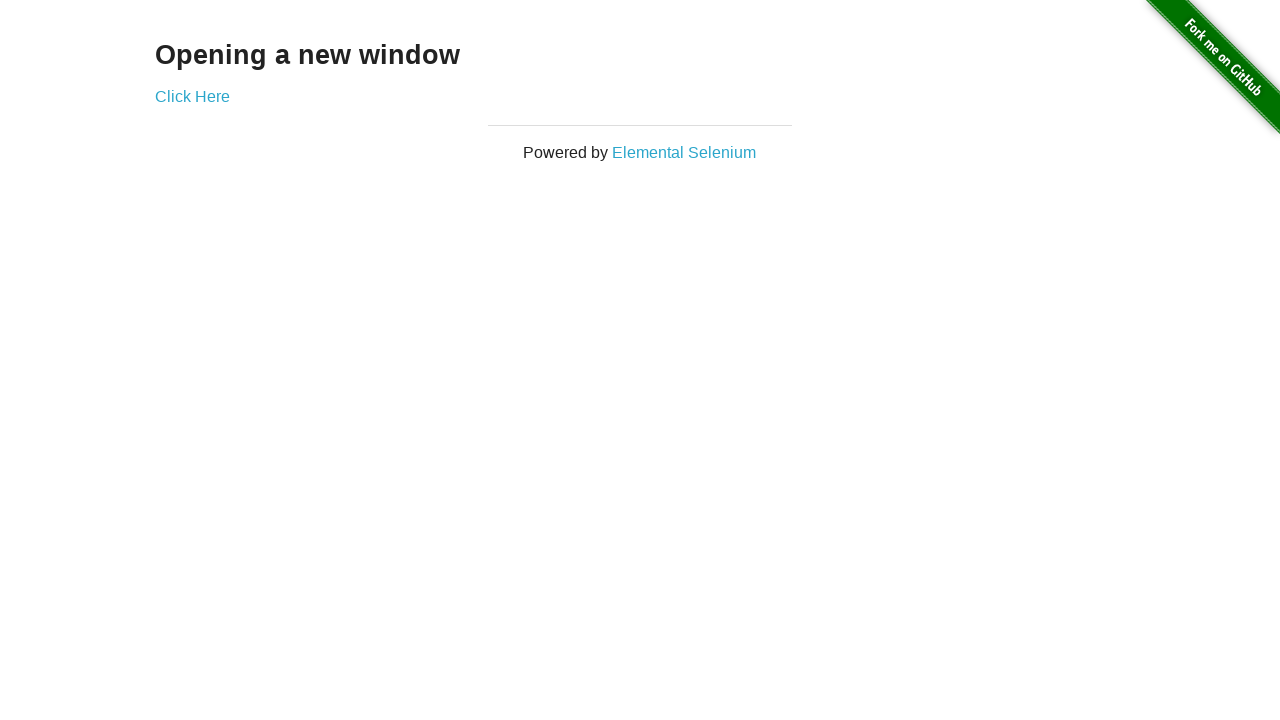

Opened a new browser window/page
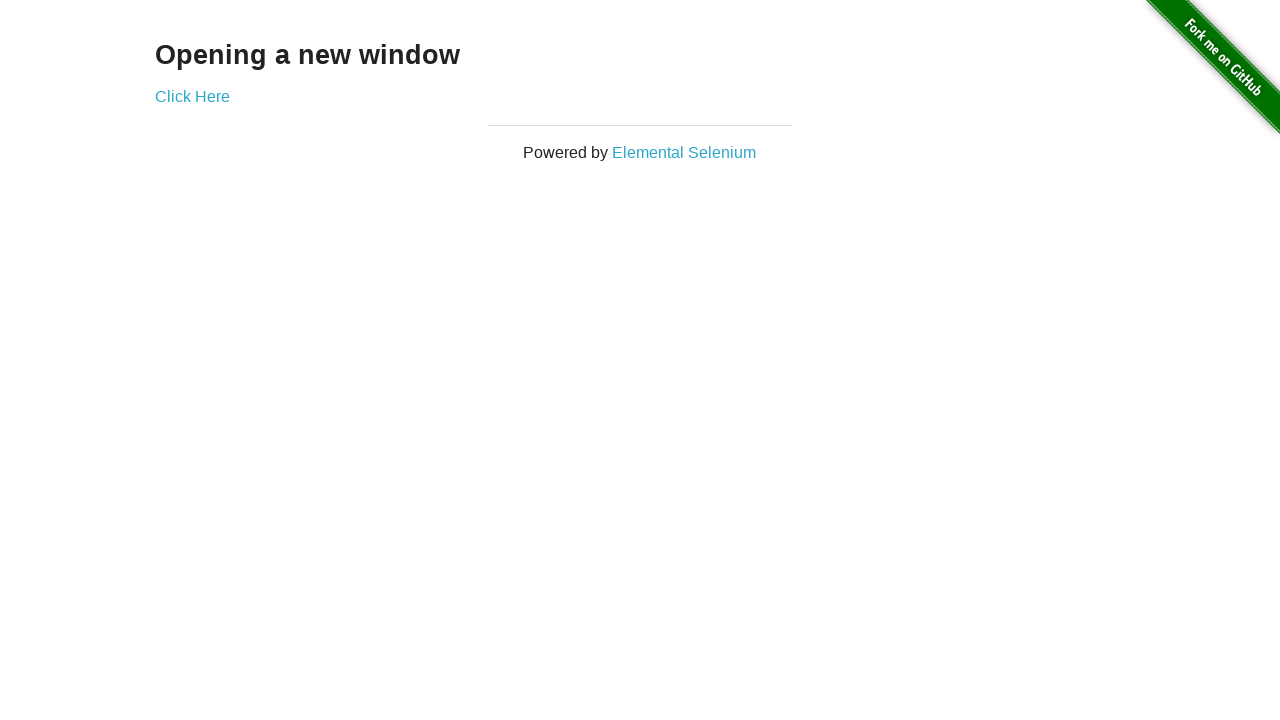

Navigated to https://the-internet.herokuapp.com/typos in the new window
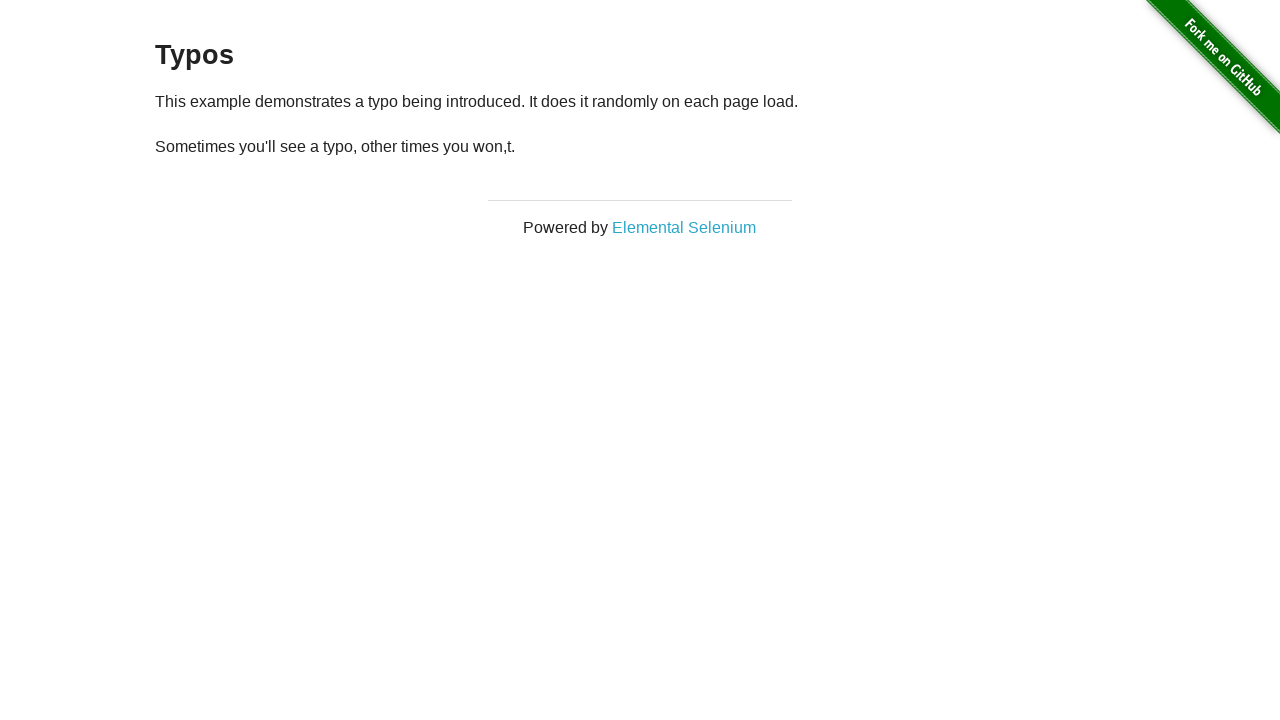

Verified that 2 windows are open
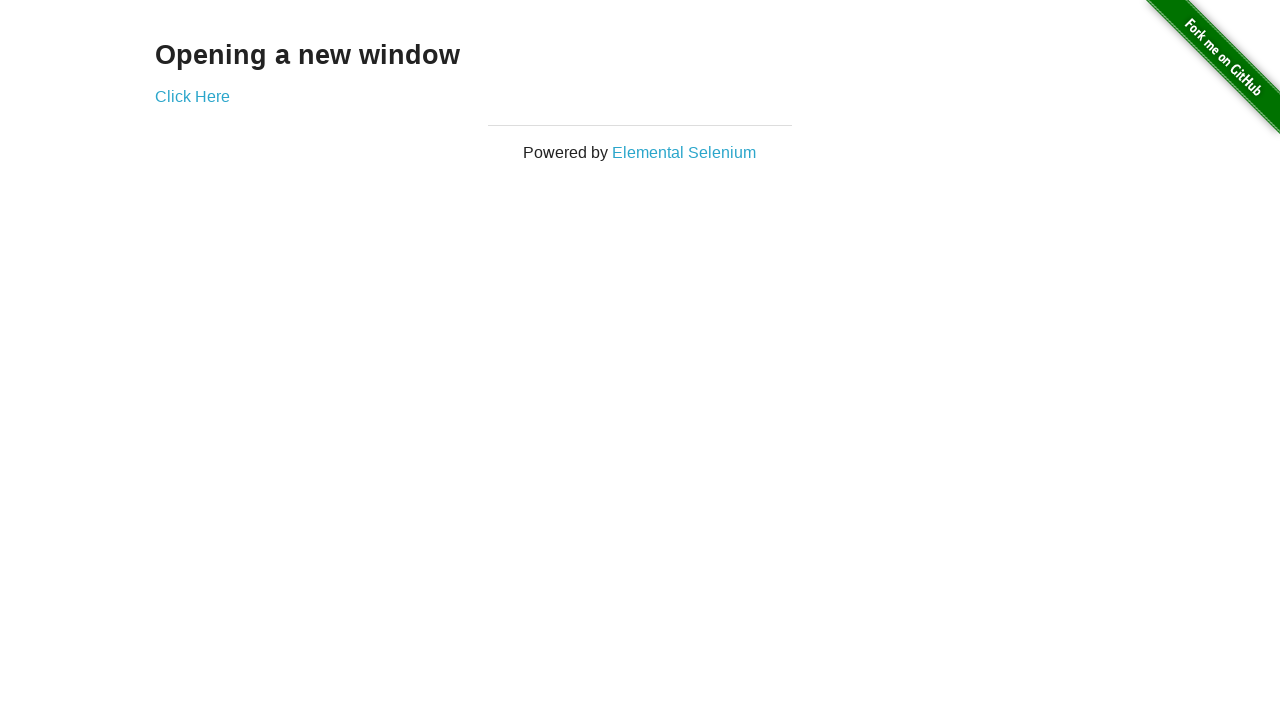

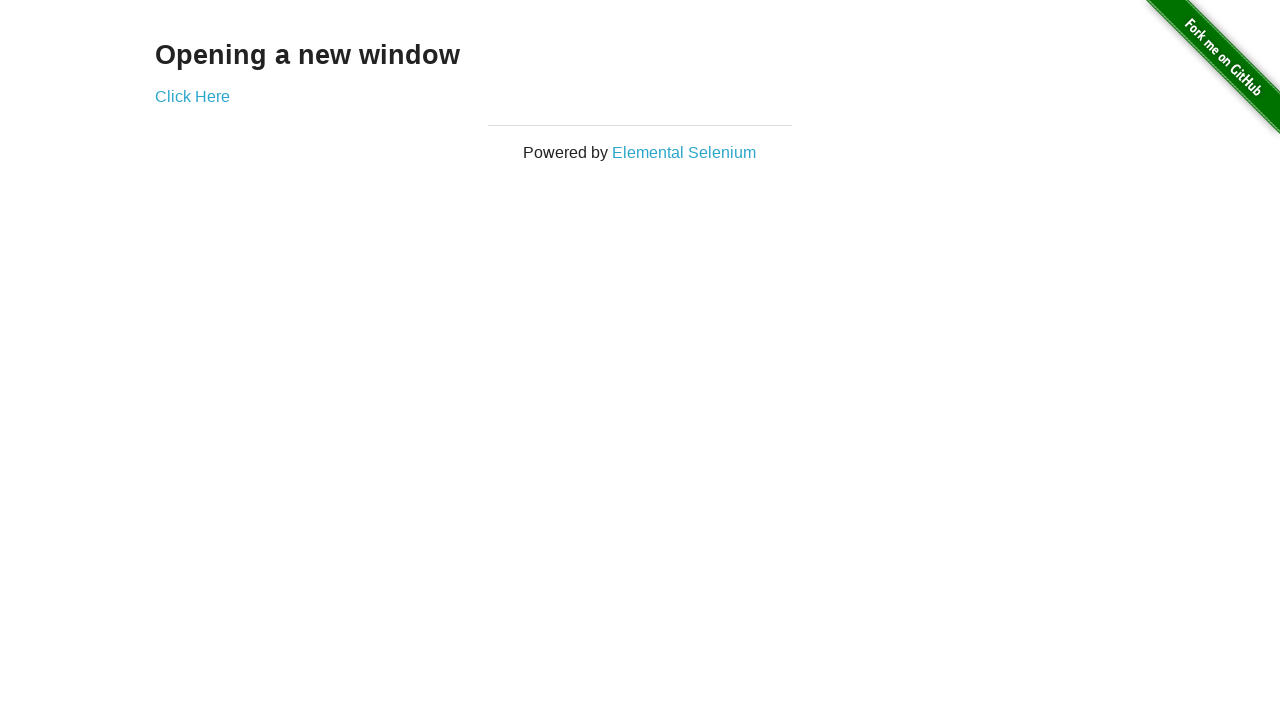